Tests JavaScript confirmation alert handling by clicking a button to trigger an alert, accepting it, and verifying the result message is displayed.

Starting URL: https://training-support.net/webelements/alerts

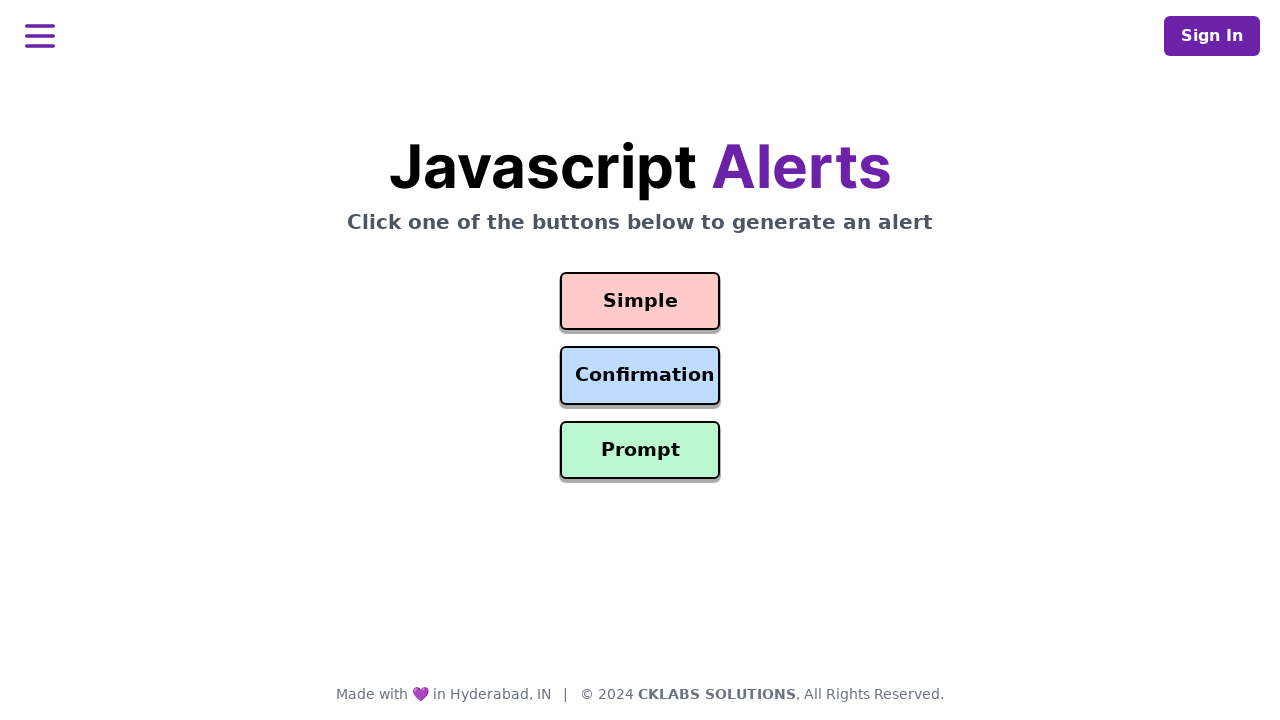

Clicked confirmation button to trigger alert at (640, 376) on #confirmation
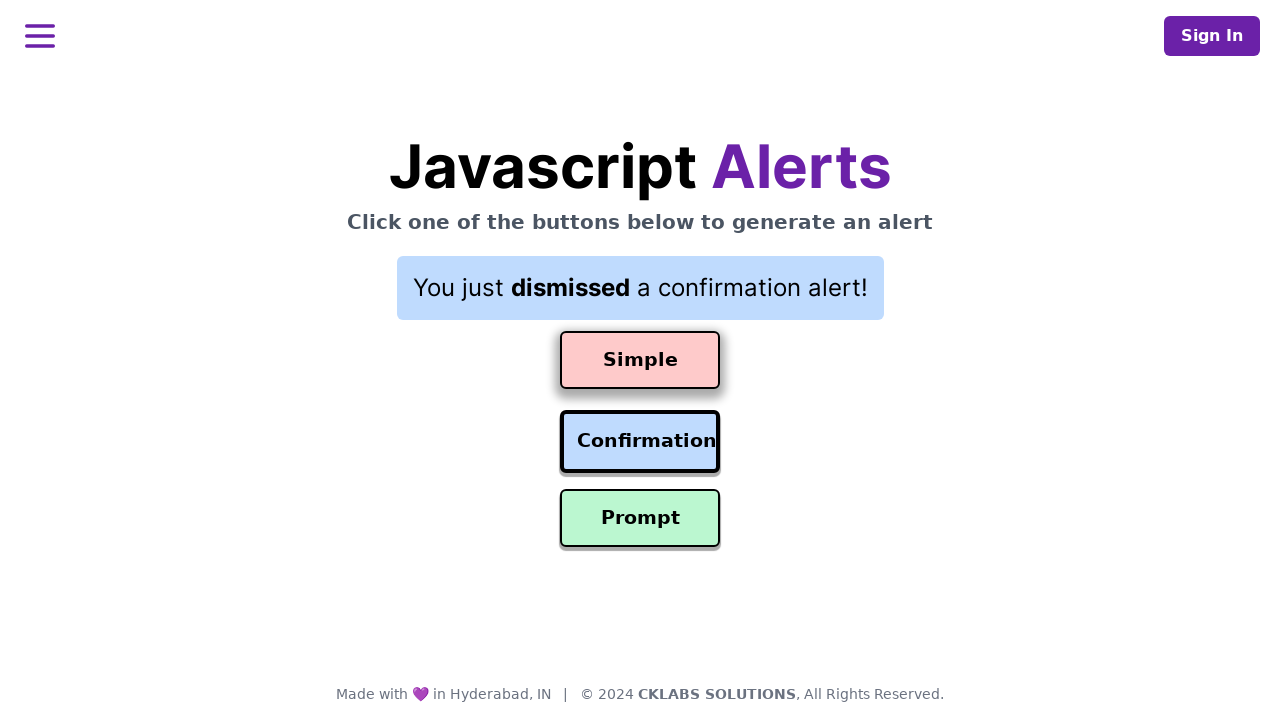

Set up dialog handler to accept alerts
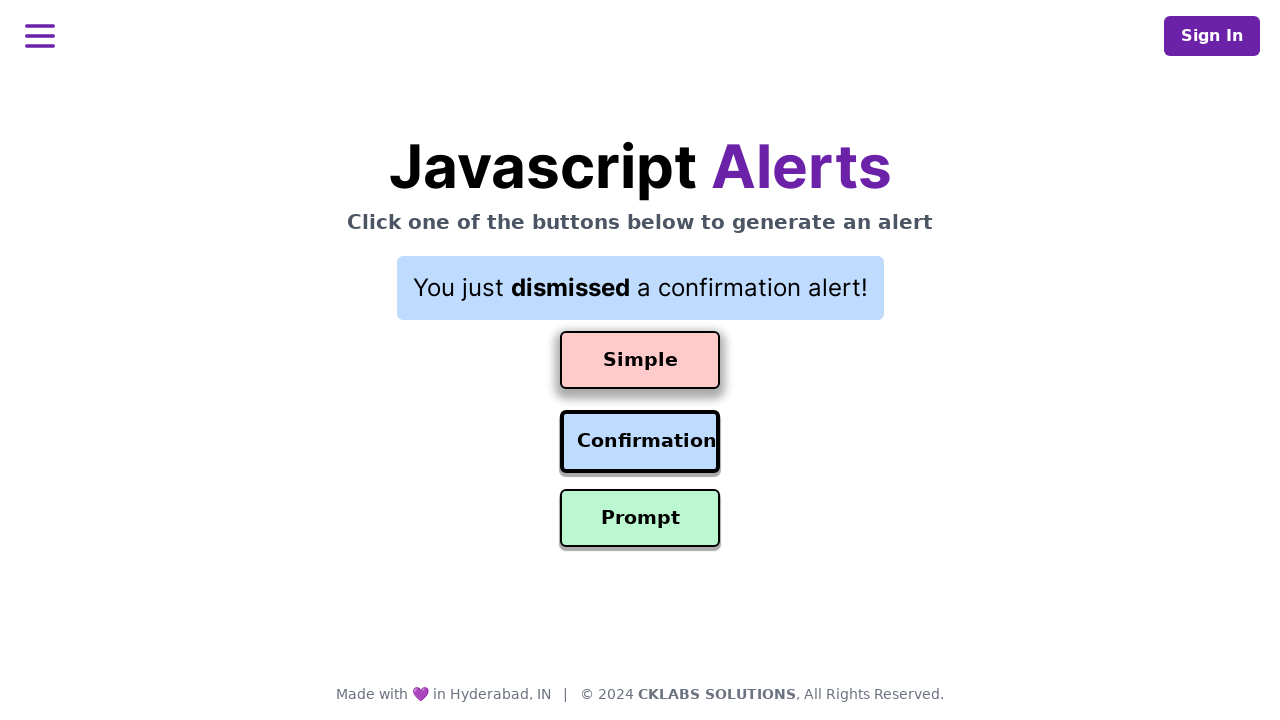

Configured dialog handler to accept and log alert message
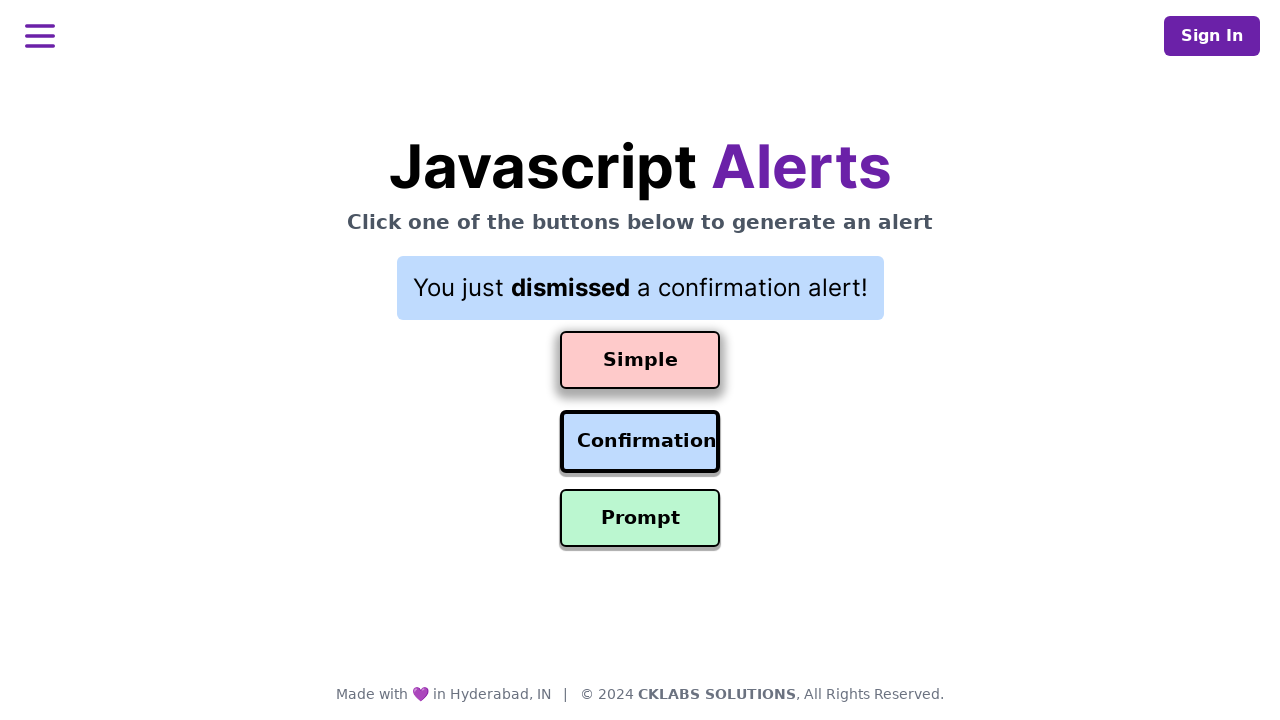

Clicked confirmation button to trigger JavaScript alert at (640, 442) on #confirmation
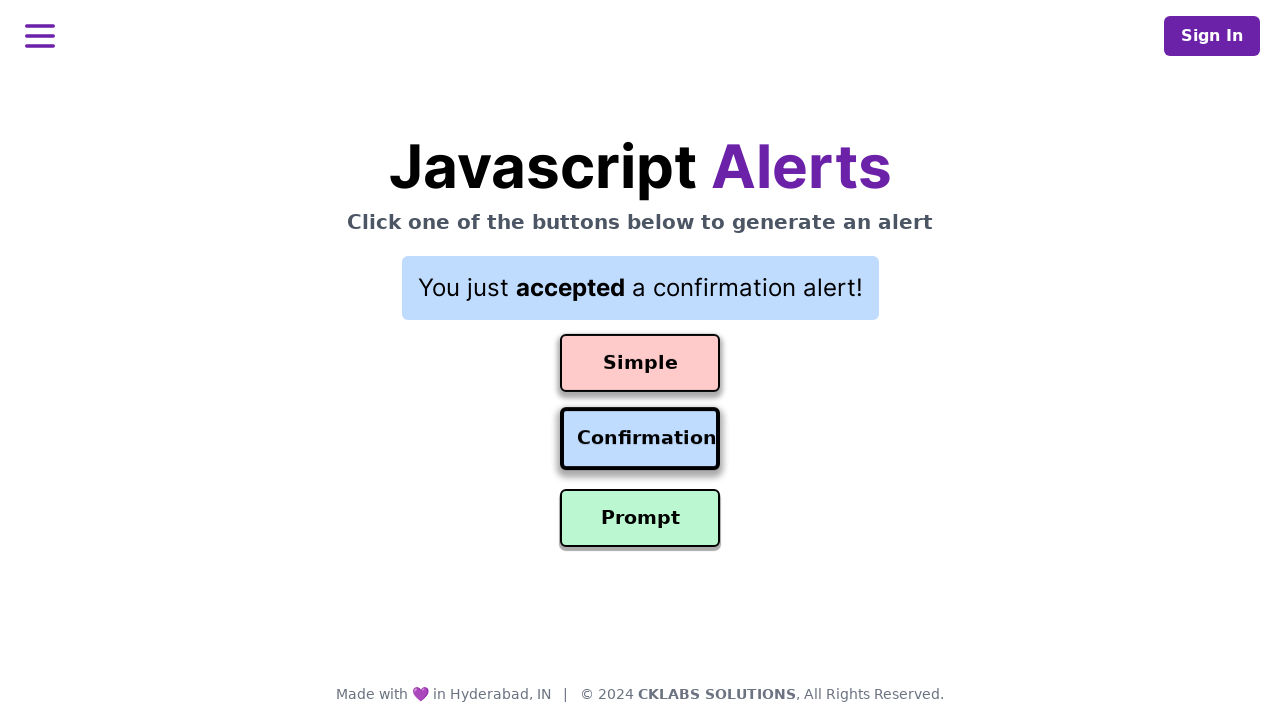

Result message element loaded after accepting alert
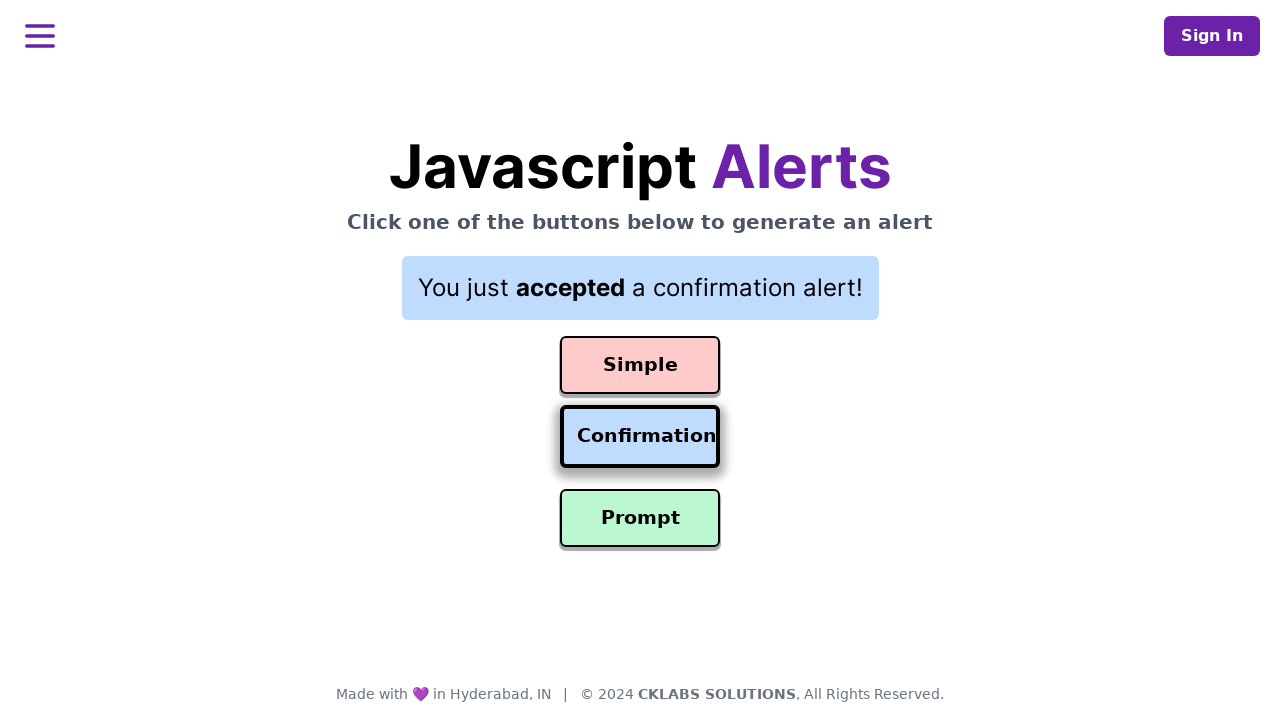

Retrieved result message: 'You just accepted a confirmation alert!'
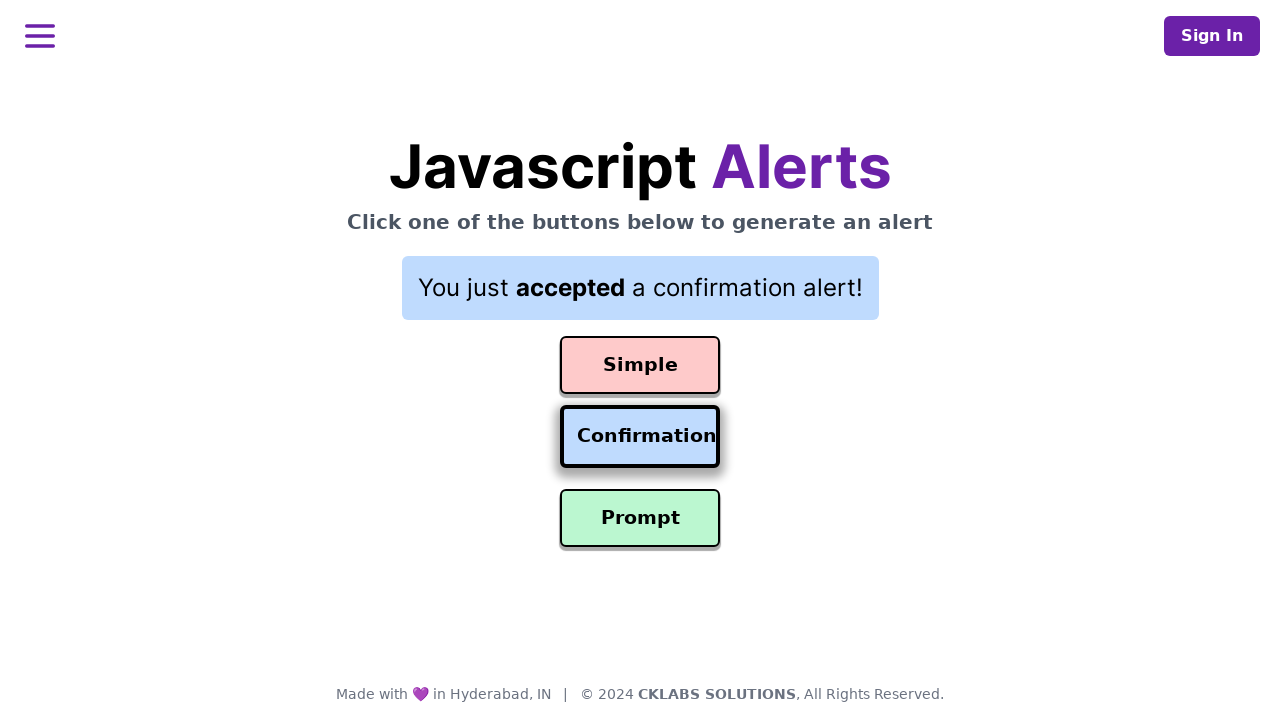

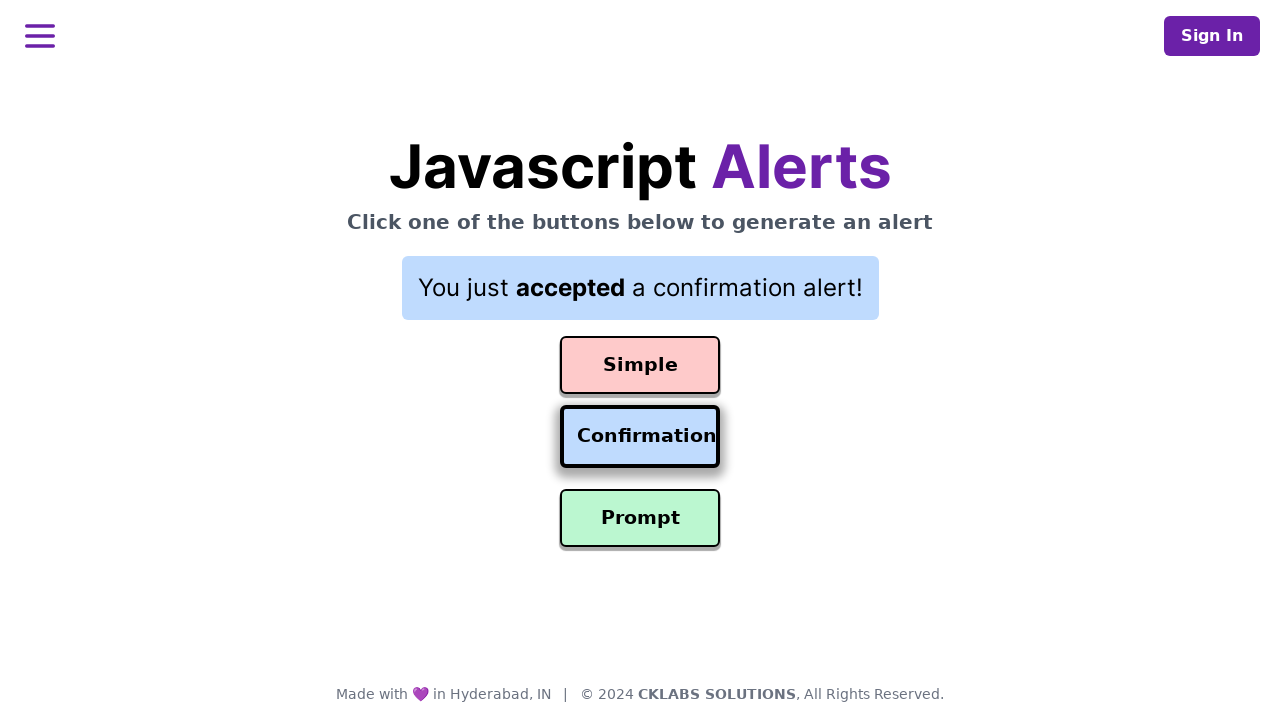